Tests JavaScript confirm dialog by clicking OK and verifying the result

Starting URL: https://the-internet.herokuapp.com/javascript_alerts

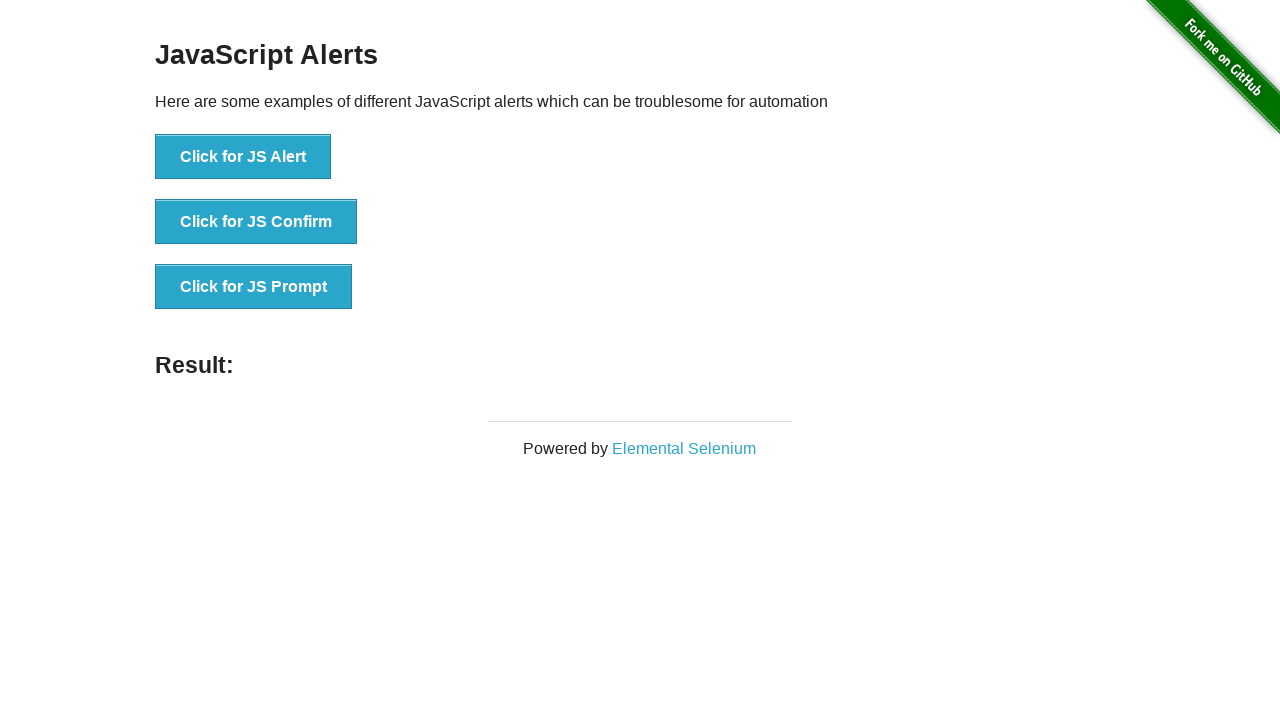

Set up dialog handler to accept confirm dialogs
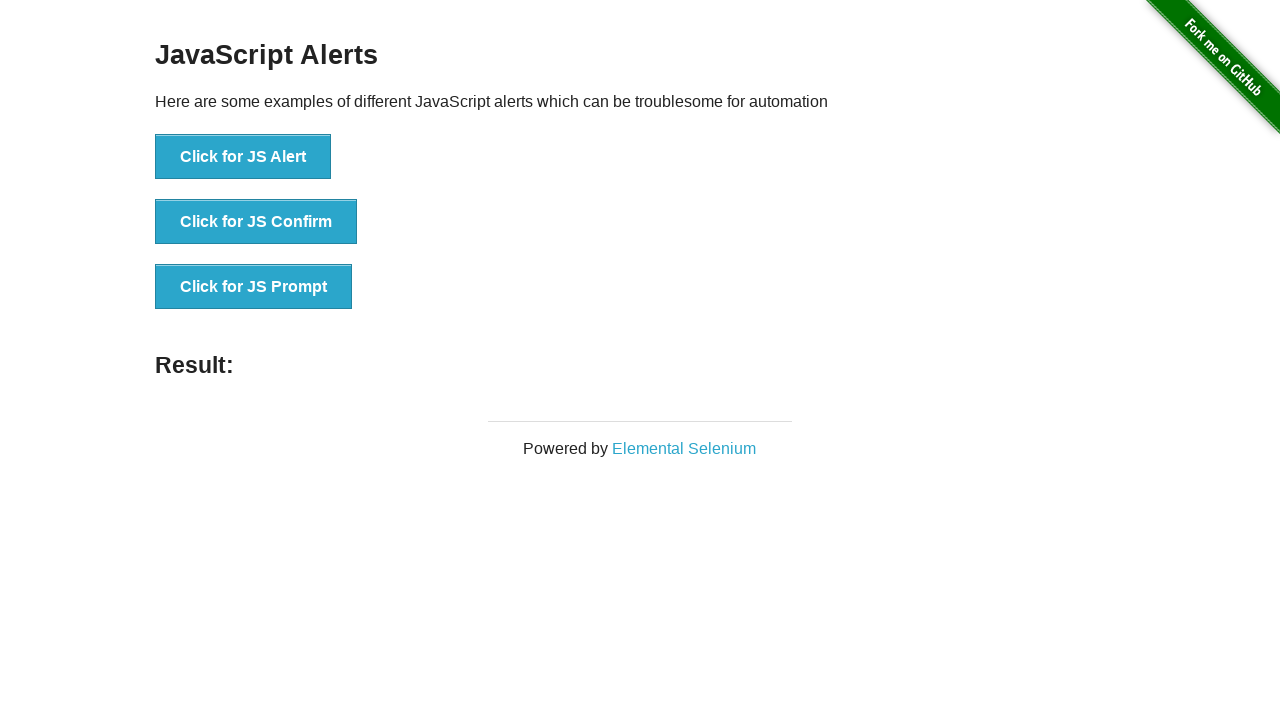

Clicked the 'Click for JS Confirm' button at (256, 222) on internal:role=button[name="Click for JS Confirm"i]
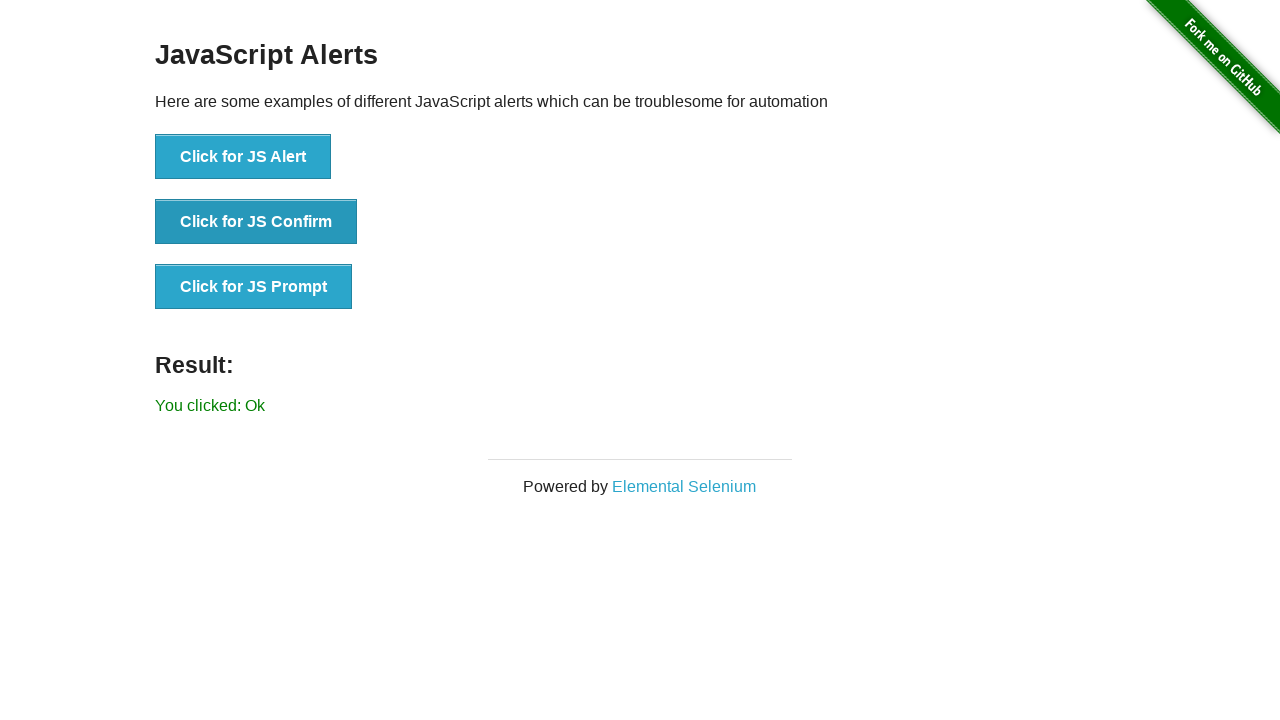

JavaScript confirm dialog was handled and result element loaded
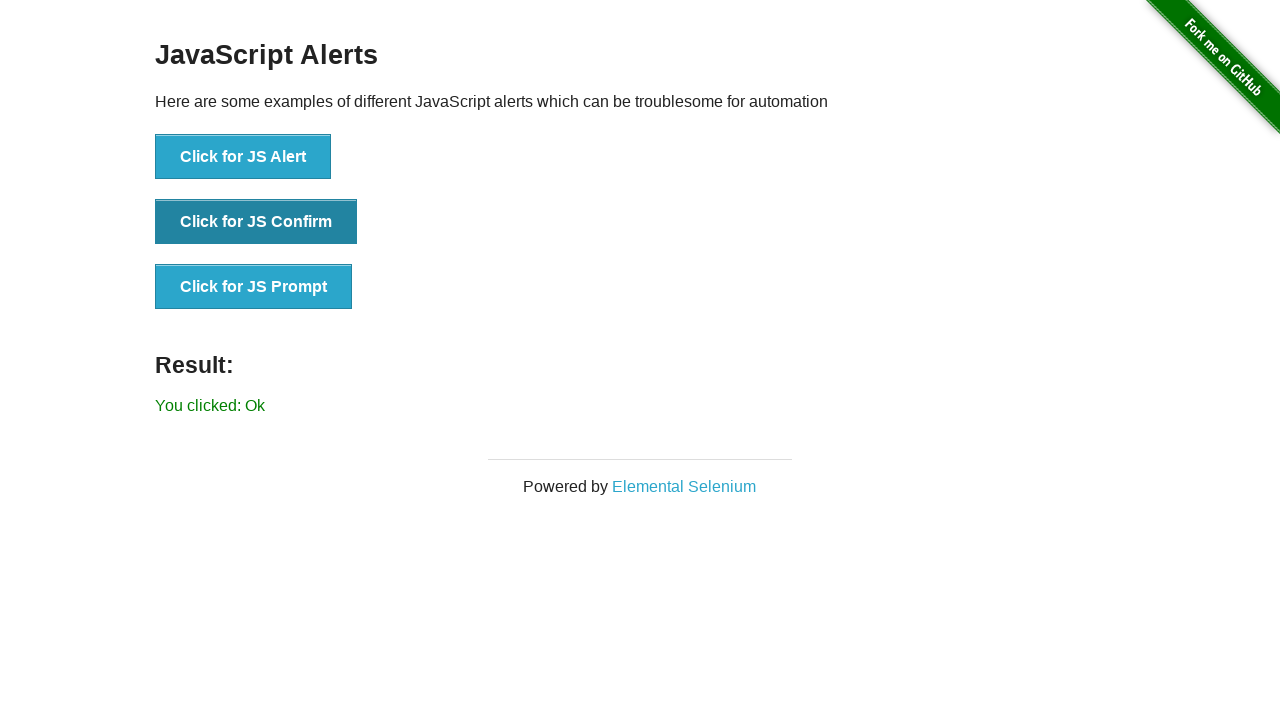

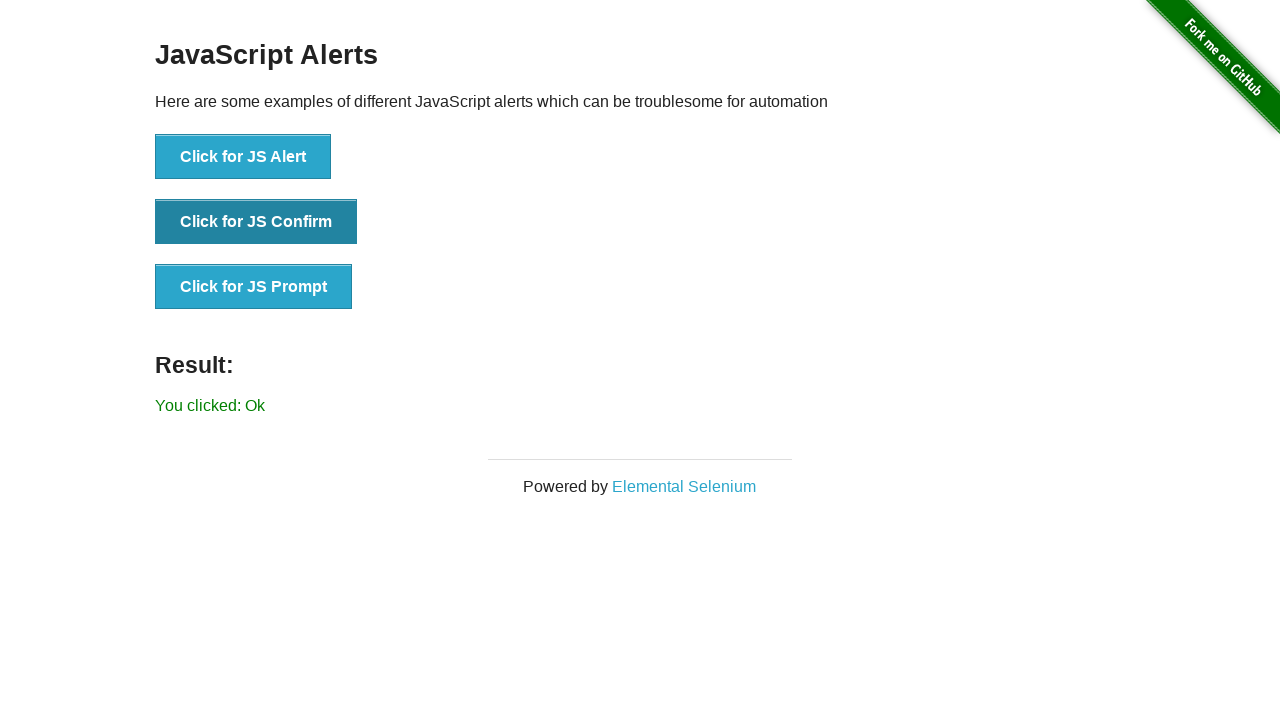